Tests TodoMVC React application by adding four tasks, editing the second task, deleting the third task, and marking the fourth task as complete then clearing completed tasks.

Starting URL: https://demo.playwright.dev/todomvc/#/active

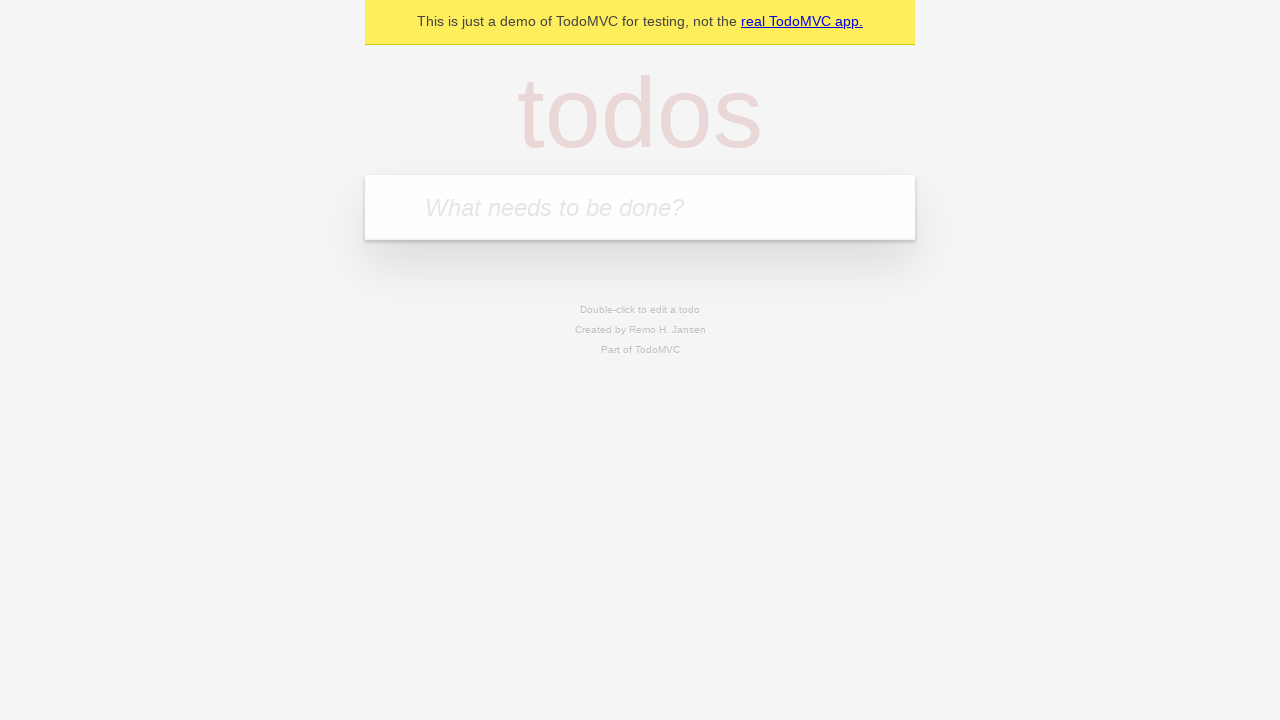

Filled todo input with 'Task 1' on .new-todo
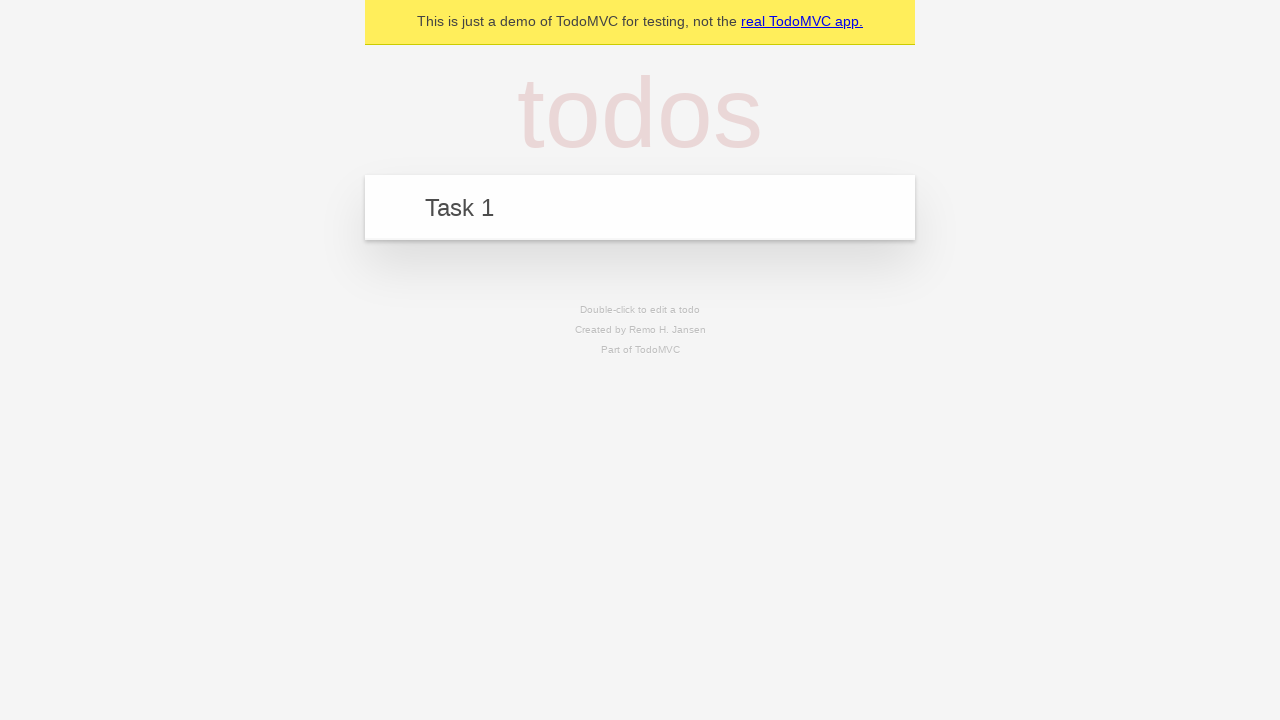

Pressed Enter to add 'Task 1' to the list on .new-todo
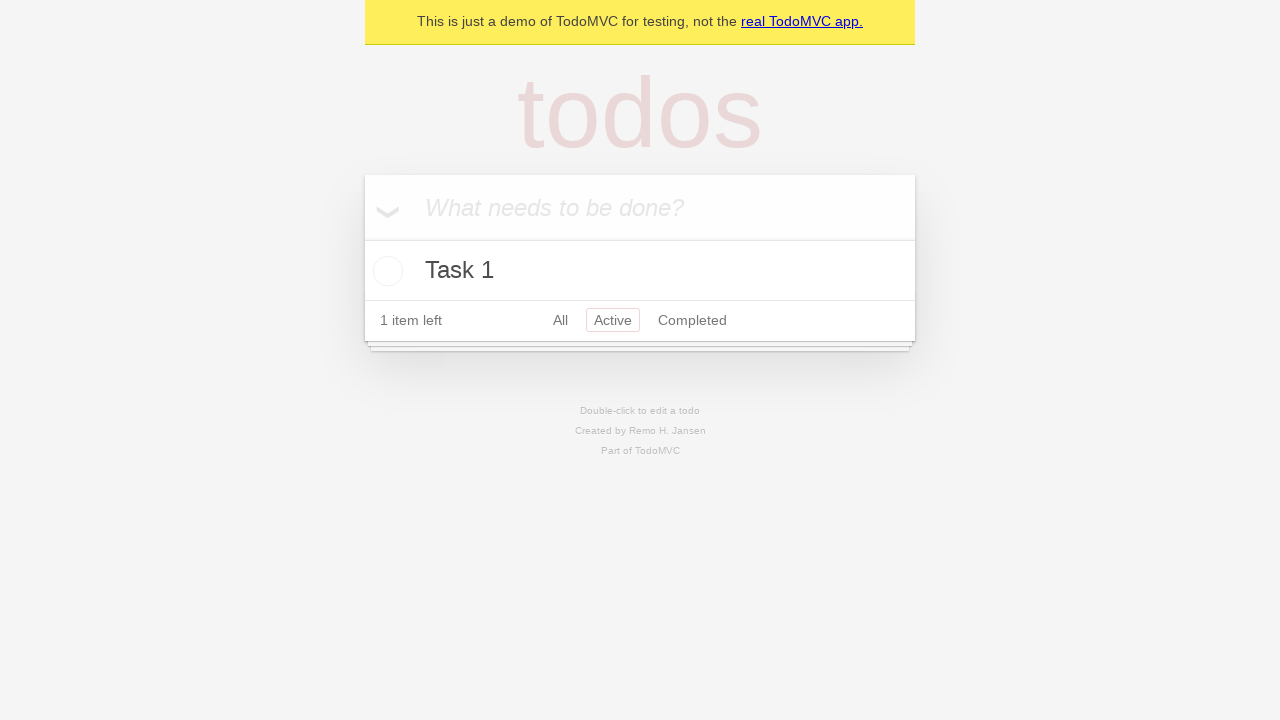

Waited 500ms for task to be added
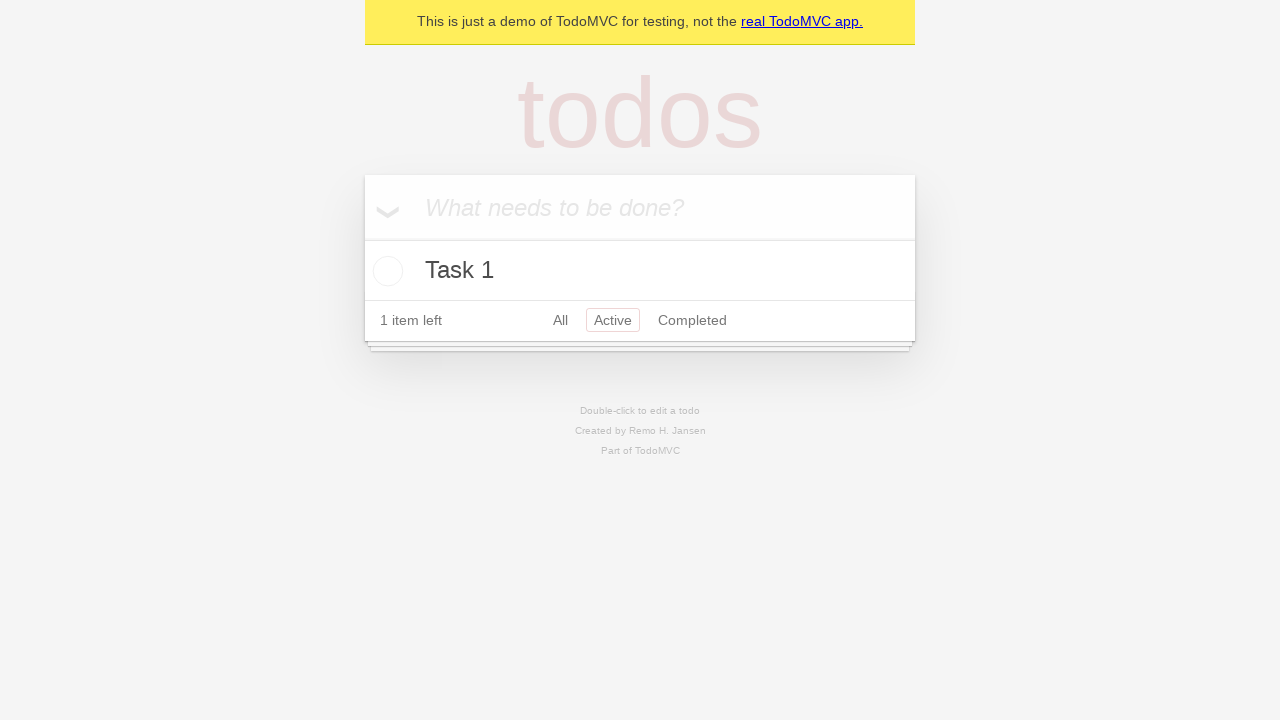

Filled todo input with 'Task 2' on .new-todo
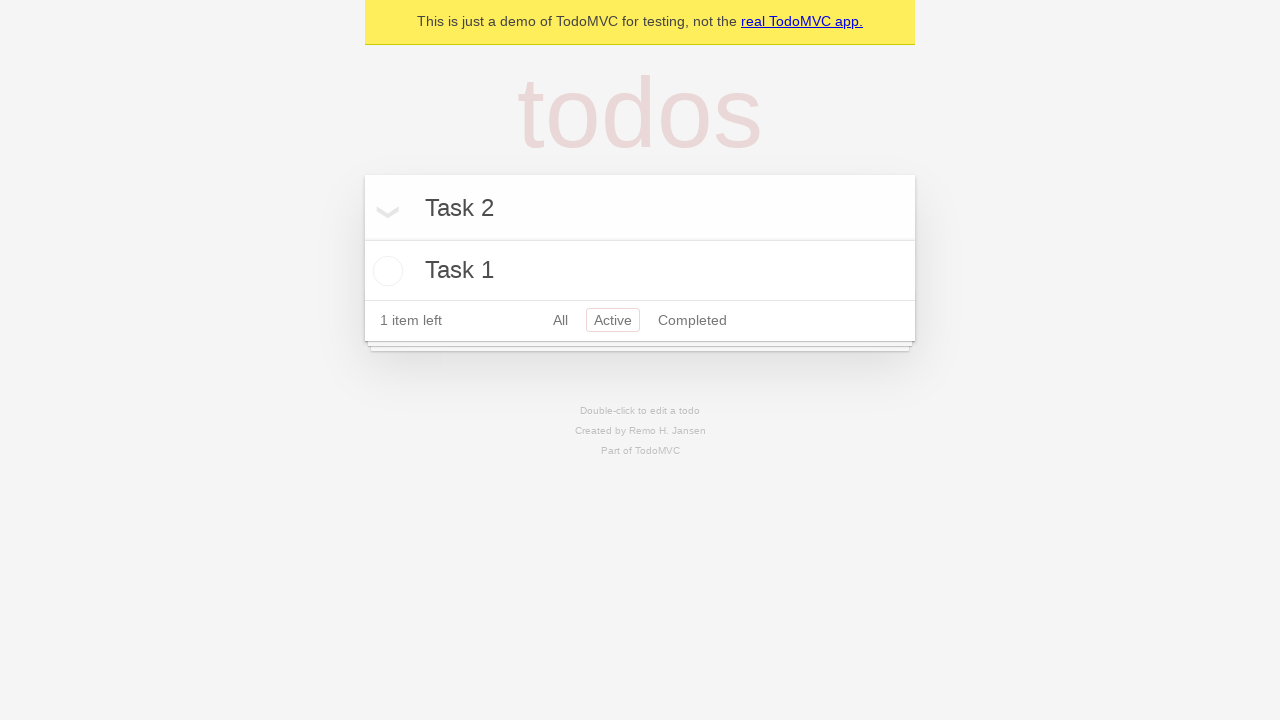

Pressed Enter to add 'Task 2' to the list on .new-todo
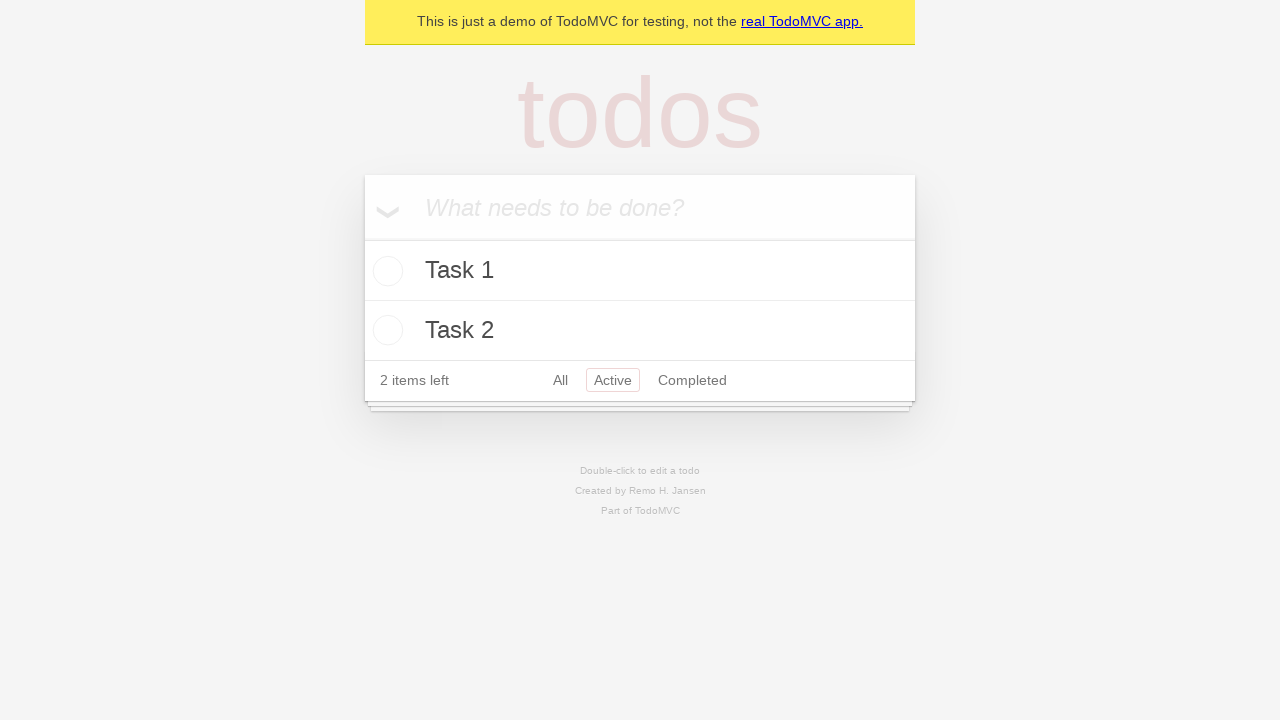

Waited 500ms for task to be added
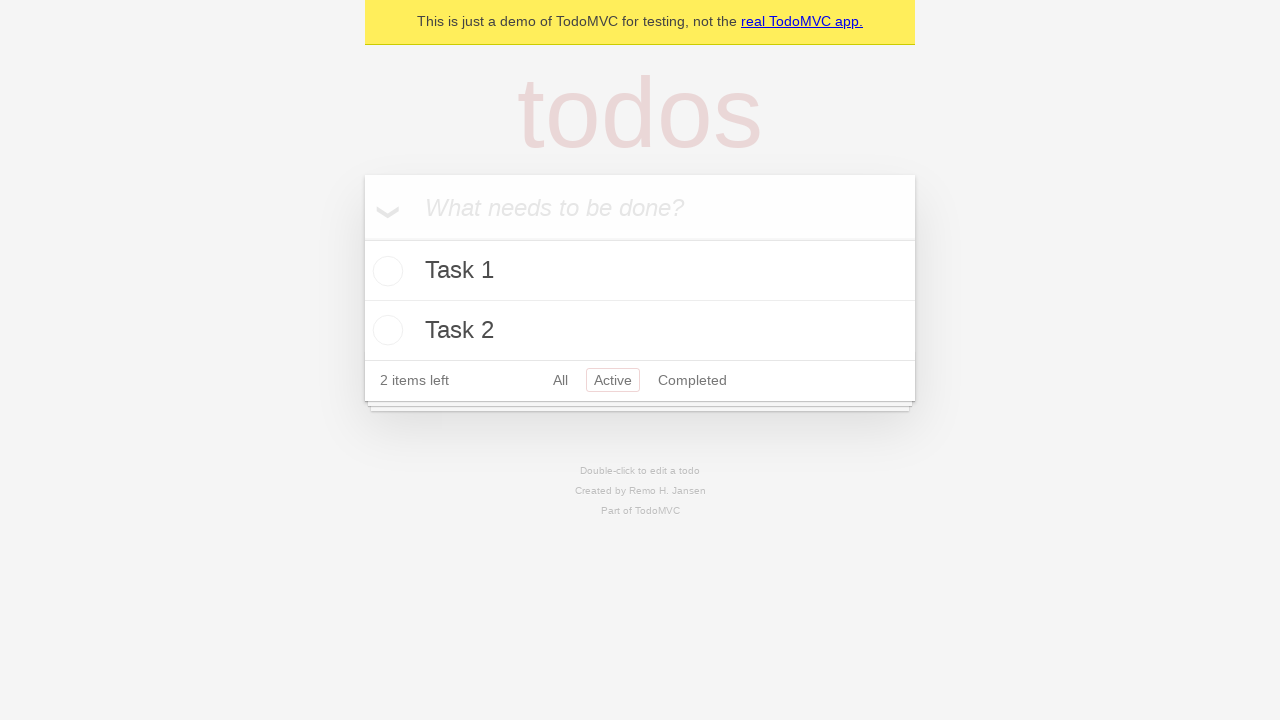

Filled todo input with 'Task 3' on .new-todo
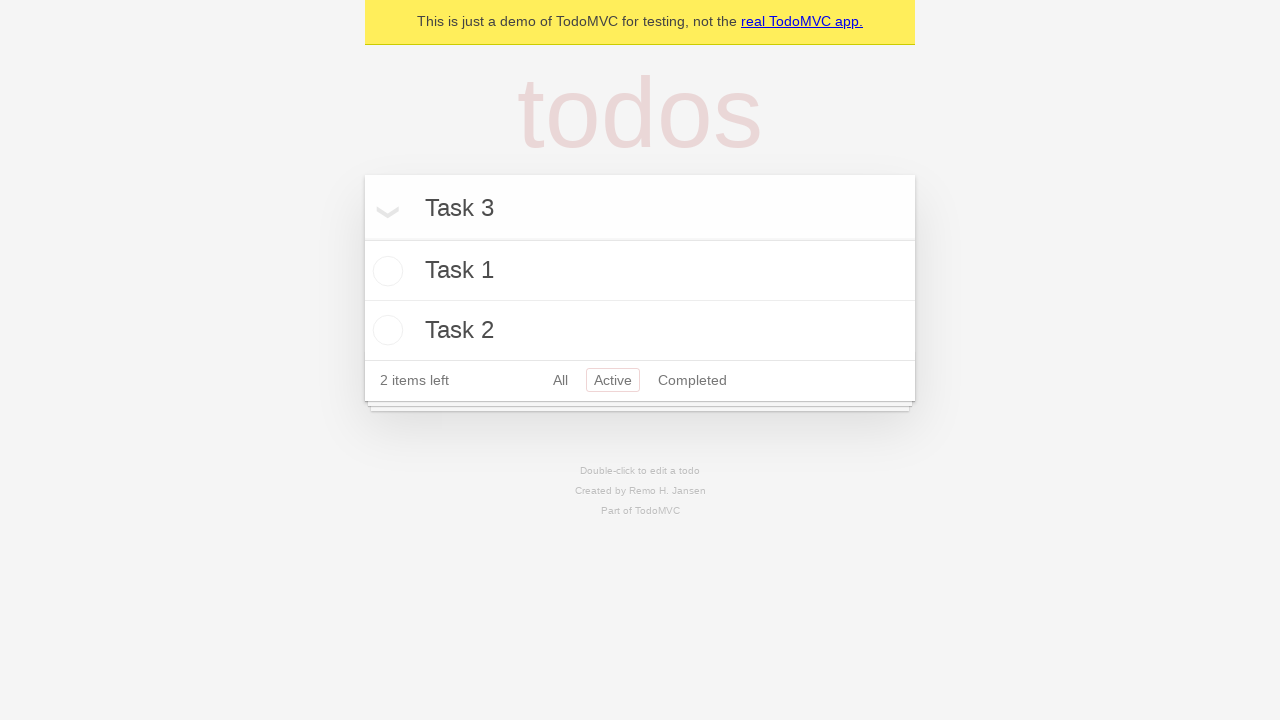

Pressed Enter to add 'Task 3' to the list on .new-todo
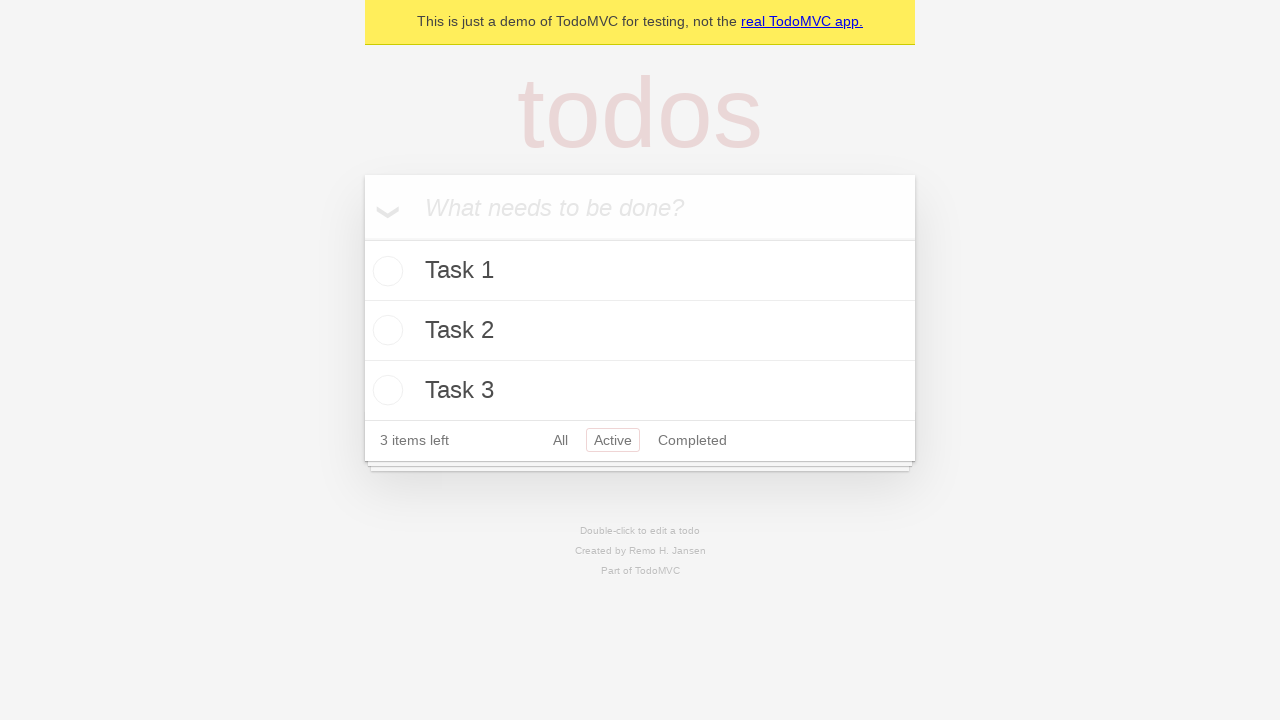

Waited 500ms for task to be added
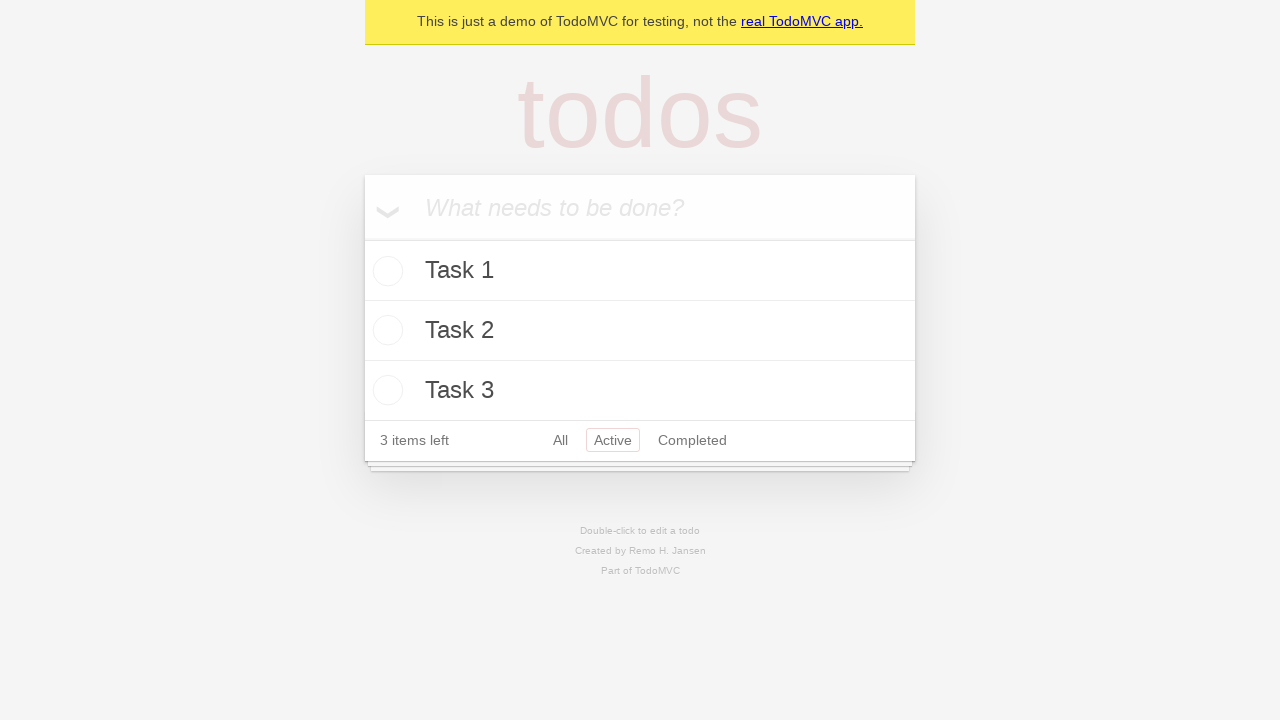

Filled todo input with 'Task 4' on .new-todo
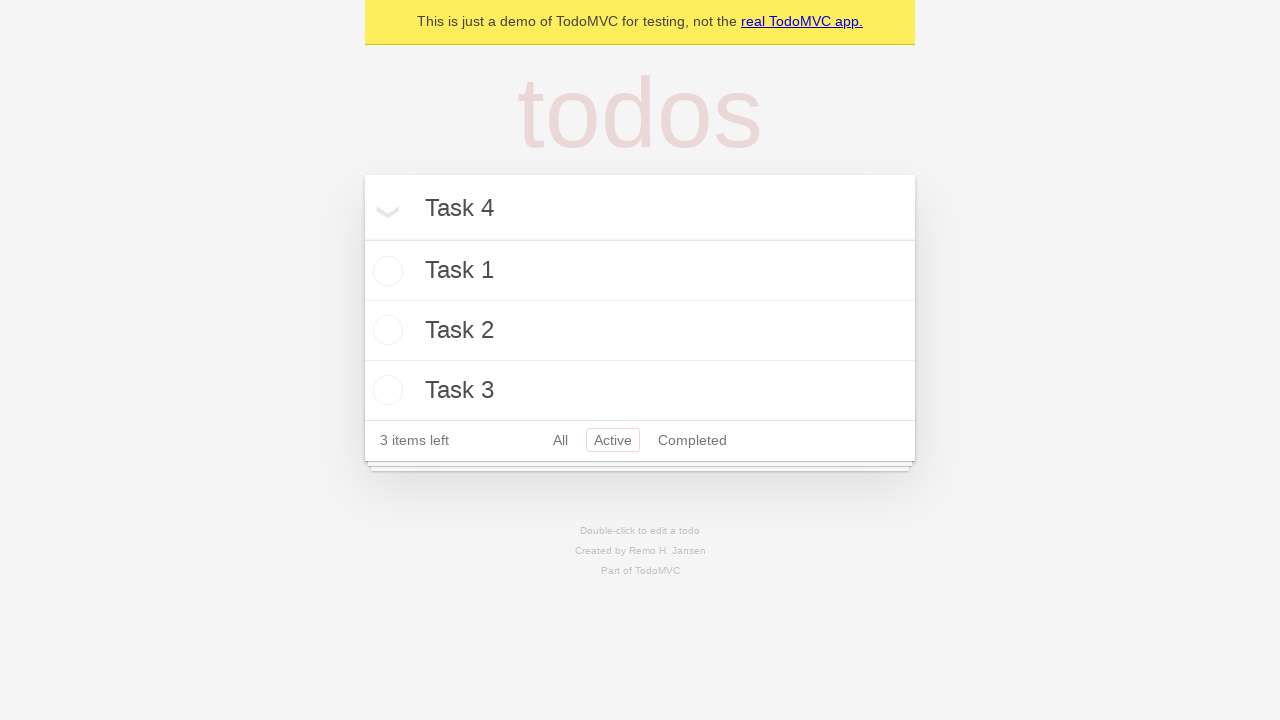

Pressed Enter to add 'Task 4' to the list on .new-todo
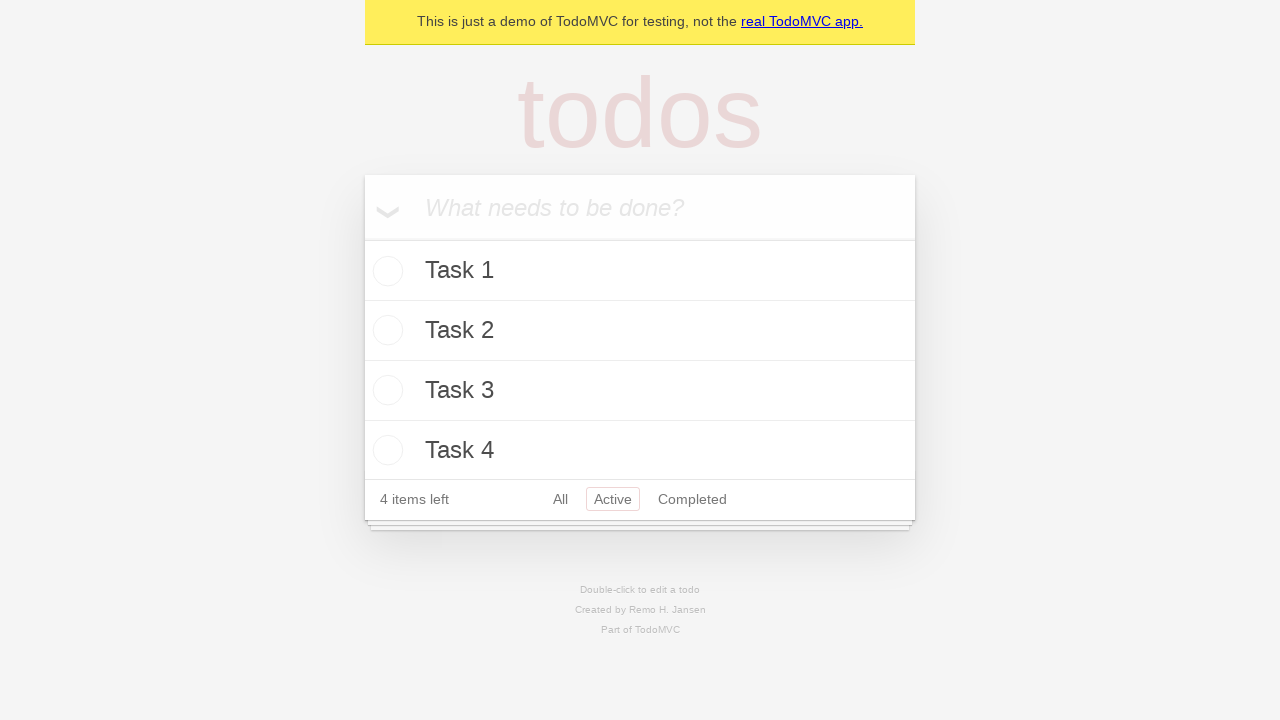

Waited 500ms for task to be added
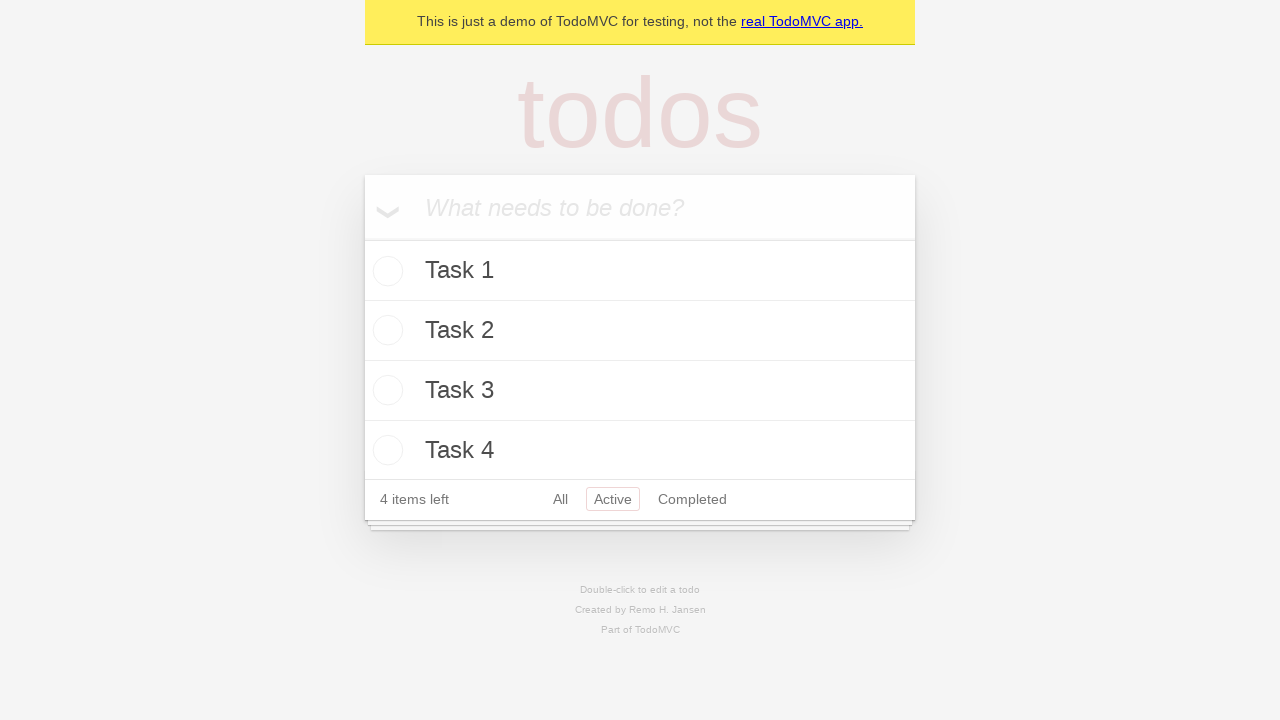

All 4 tasks have been added to the list
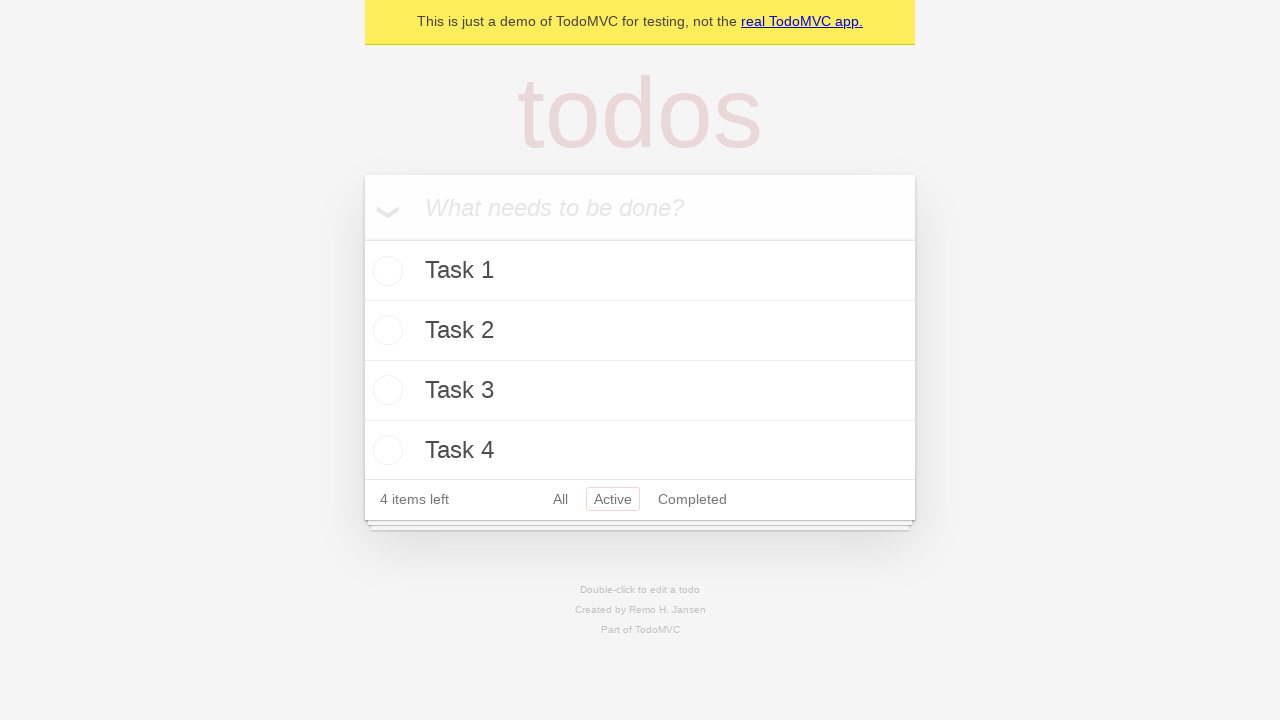

Double-clicked on second task to enter edit mode at (640, 330) on (//ul[@class='todo-list']//li//label)[2]
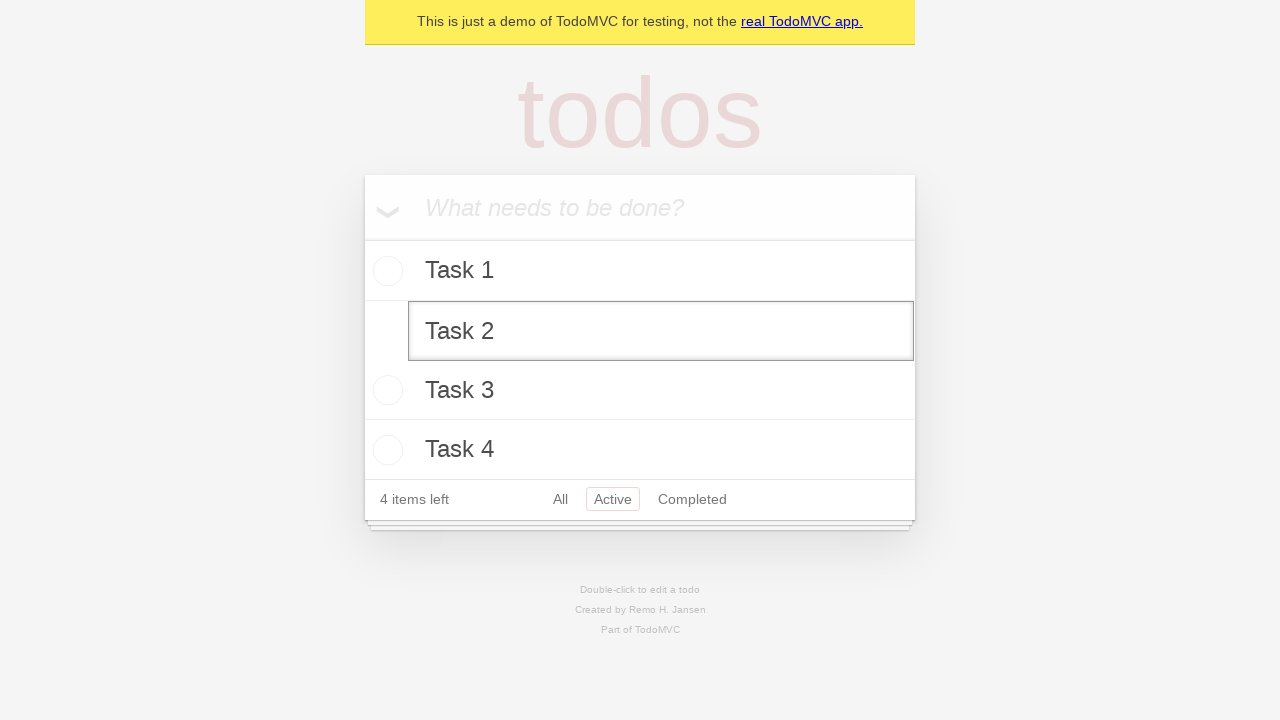

Edit input field became visible
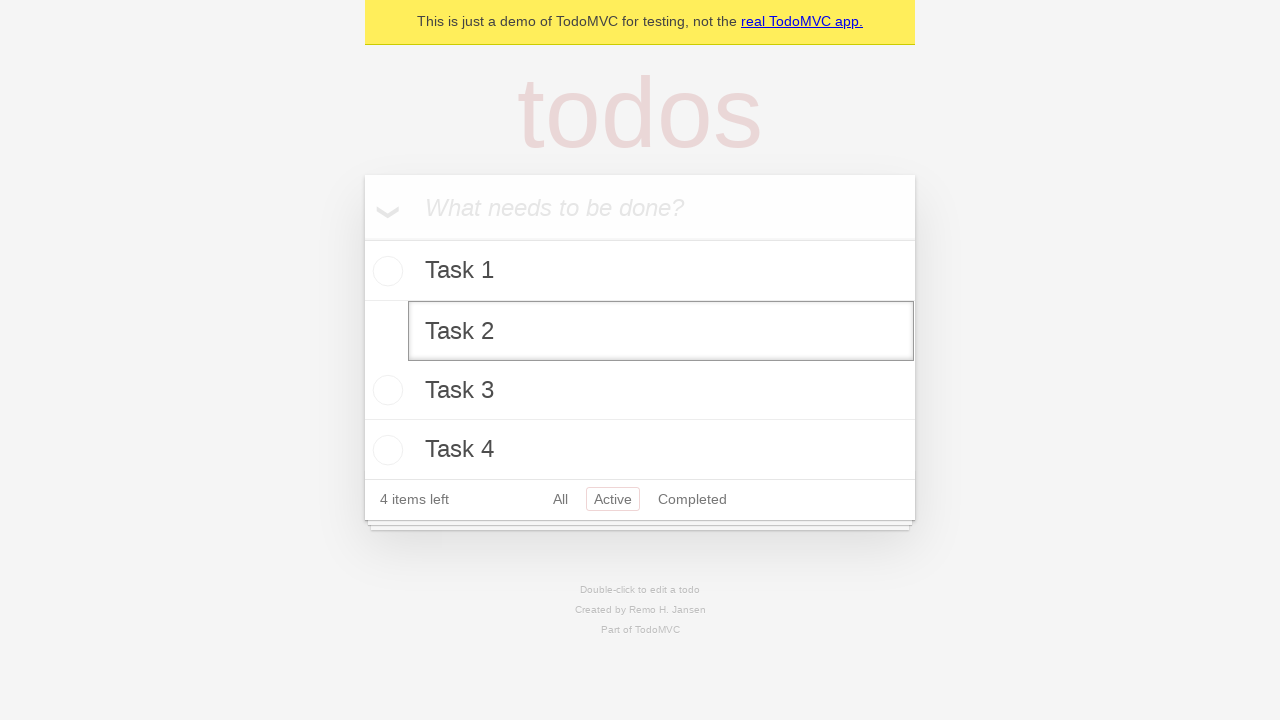

Cleared the edit input field on li.editing input.edit
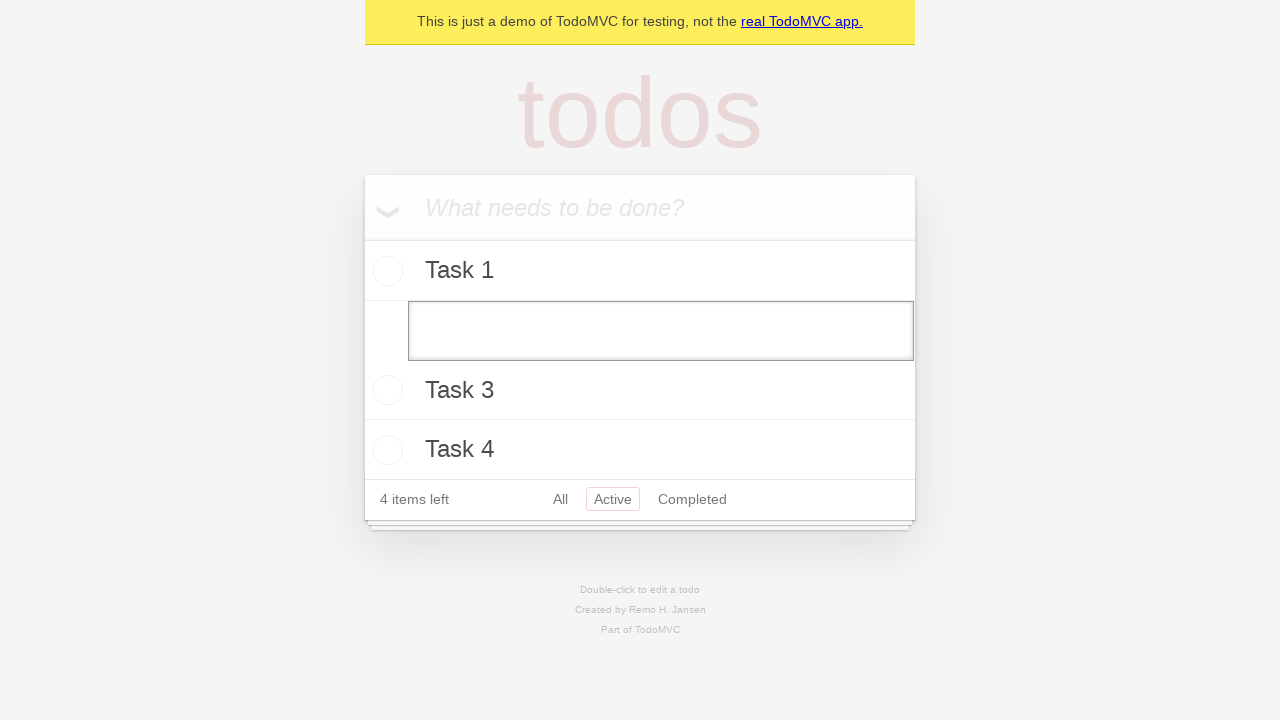

Typed 'Edited Task 2' in the edit field on li.editing input.edit
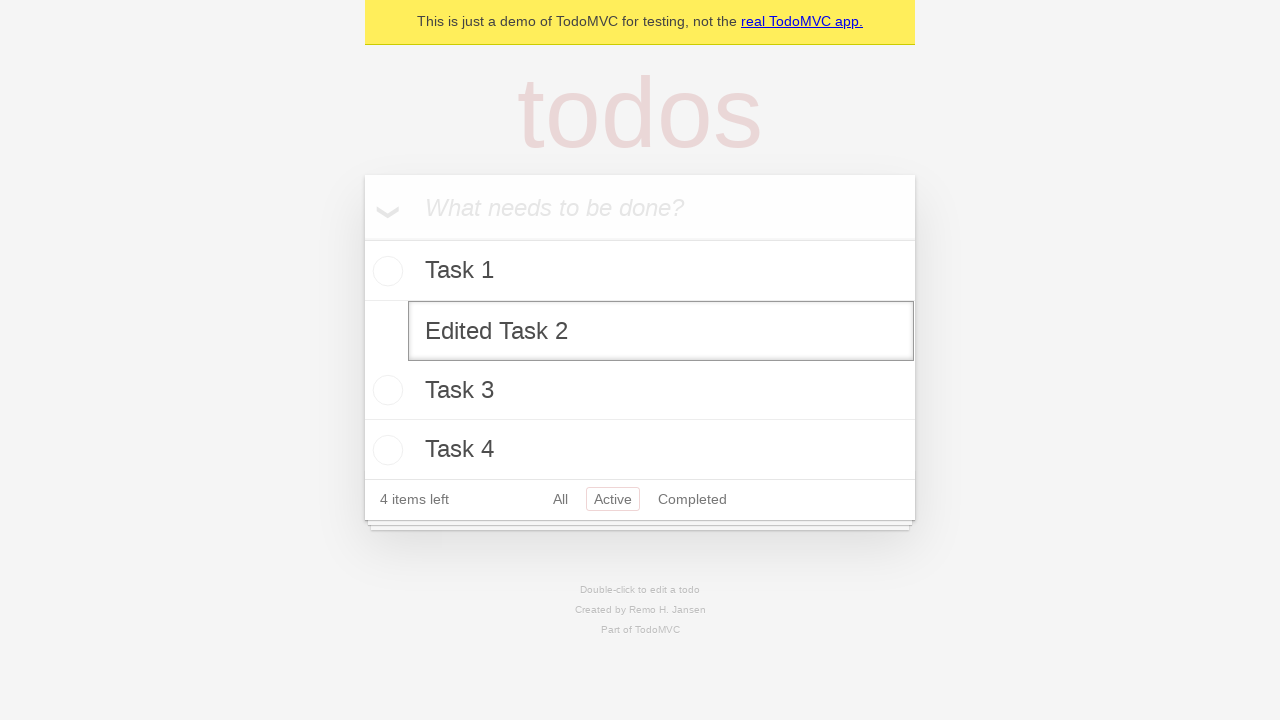

Pressed Enter to save the edited task on li.editing input.edit
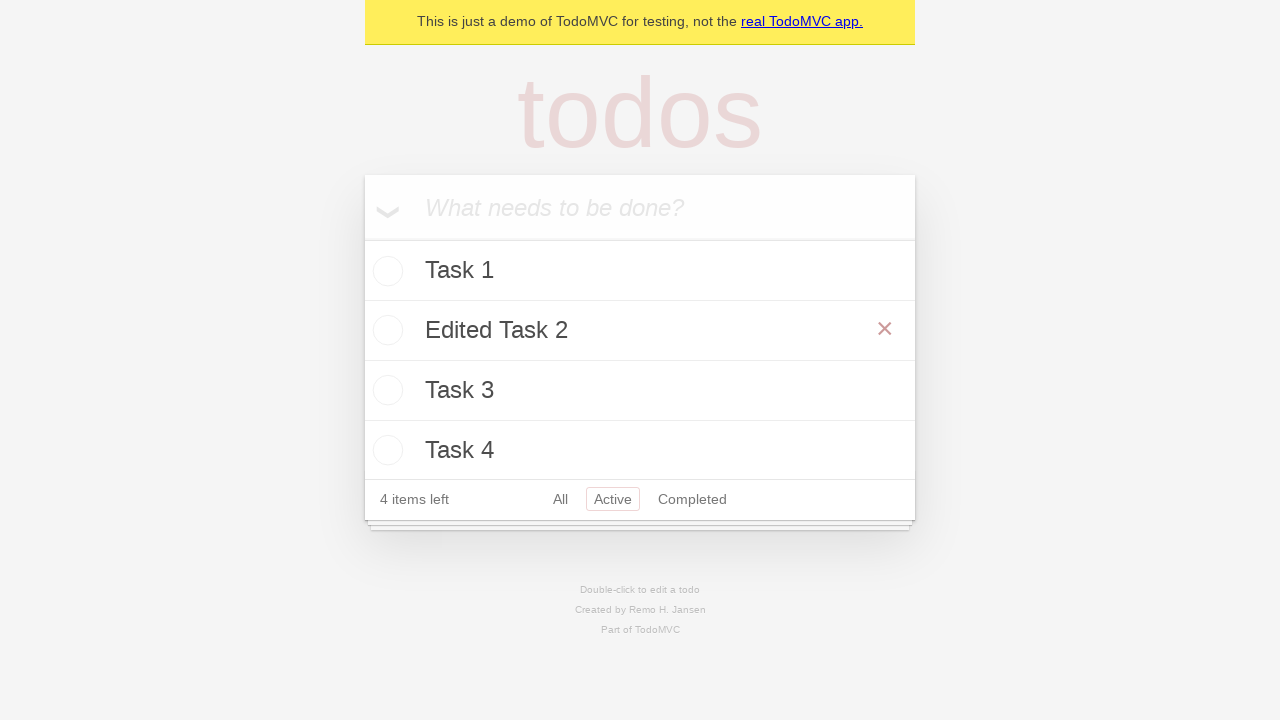

Edit was saved and 'Edited Task 2' is now visible
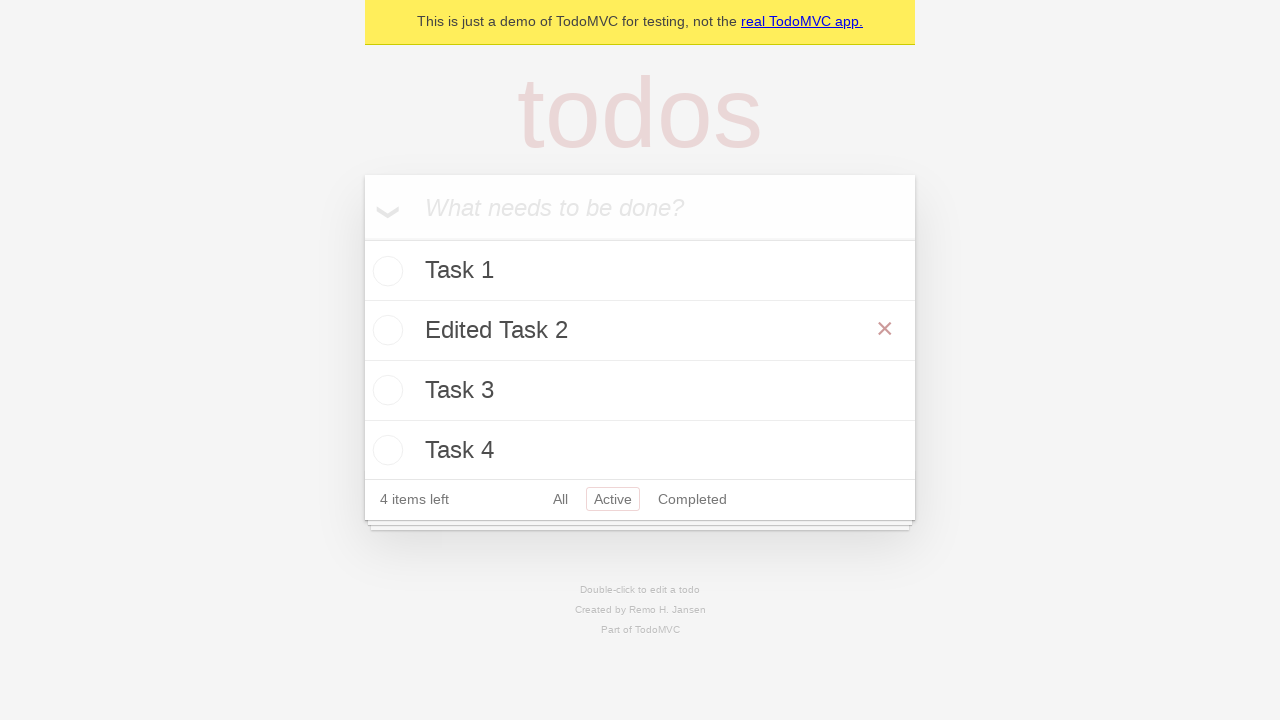

Hovered over the third task to reveal delete button at (640, 391) on .todo-list li >> nth=2
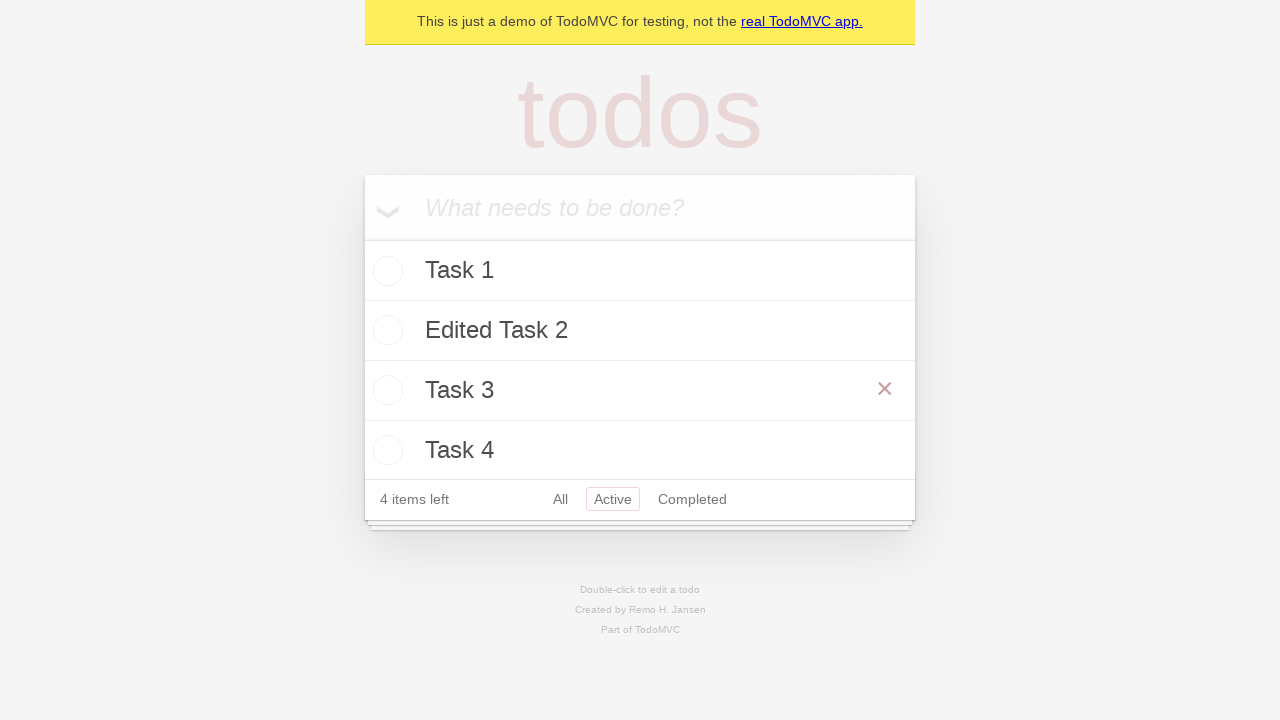

Clicked delete button to remove the third task at (885, 389) on .todo-list li >> nth=2 >> .destroy
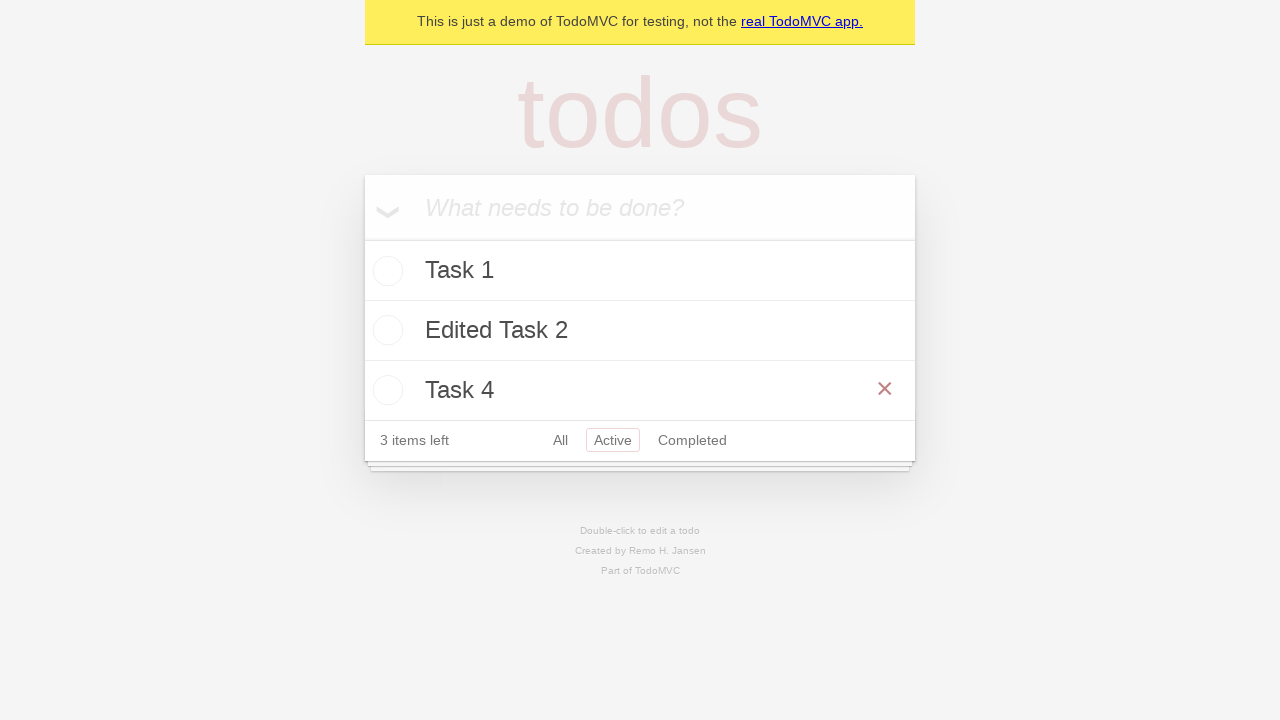

Third task was deleted, 3 tasks remain
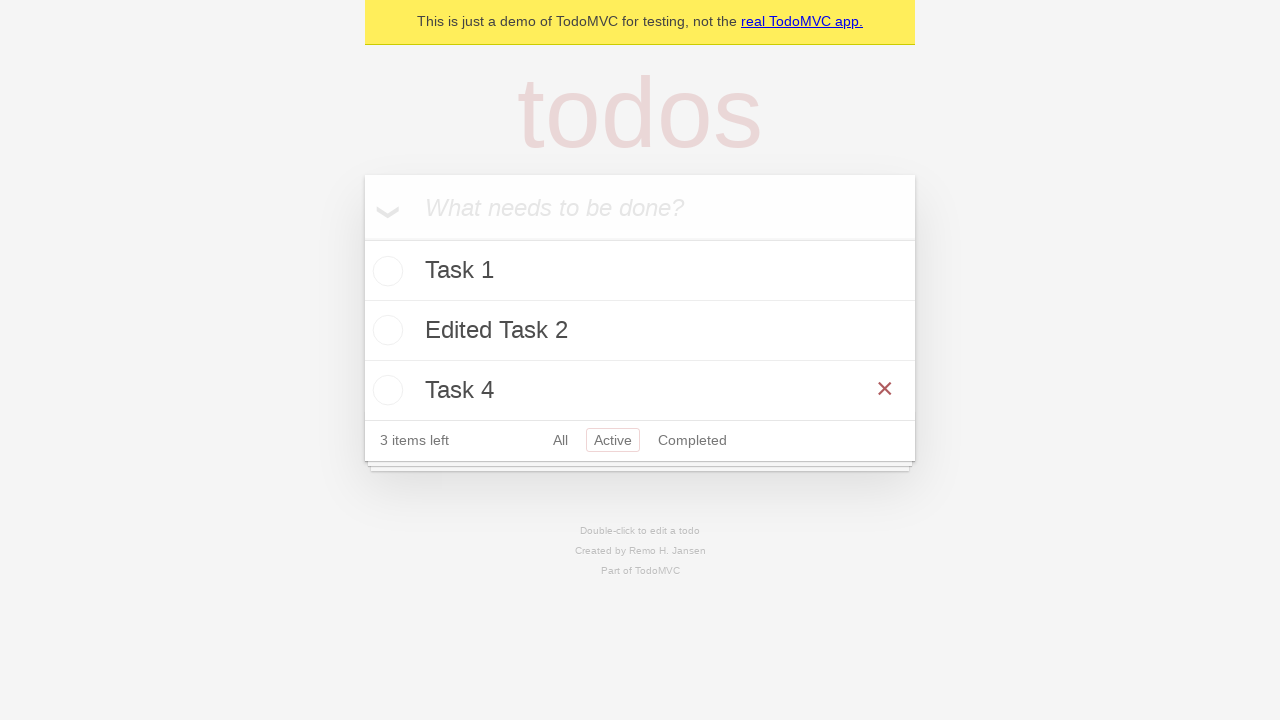

Clicked checkbox on the last task to mark it as complete at (385, 390) on .todo-list li >> nth=2 >> input.toggle
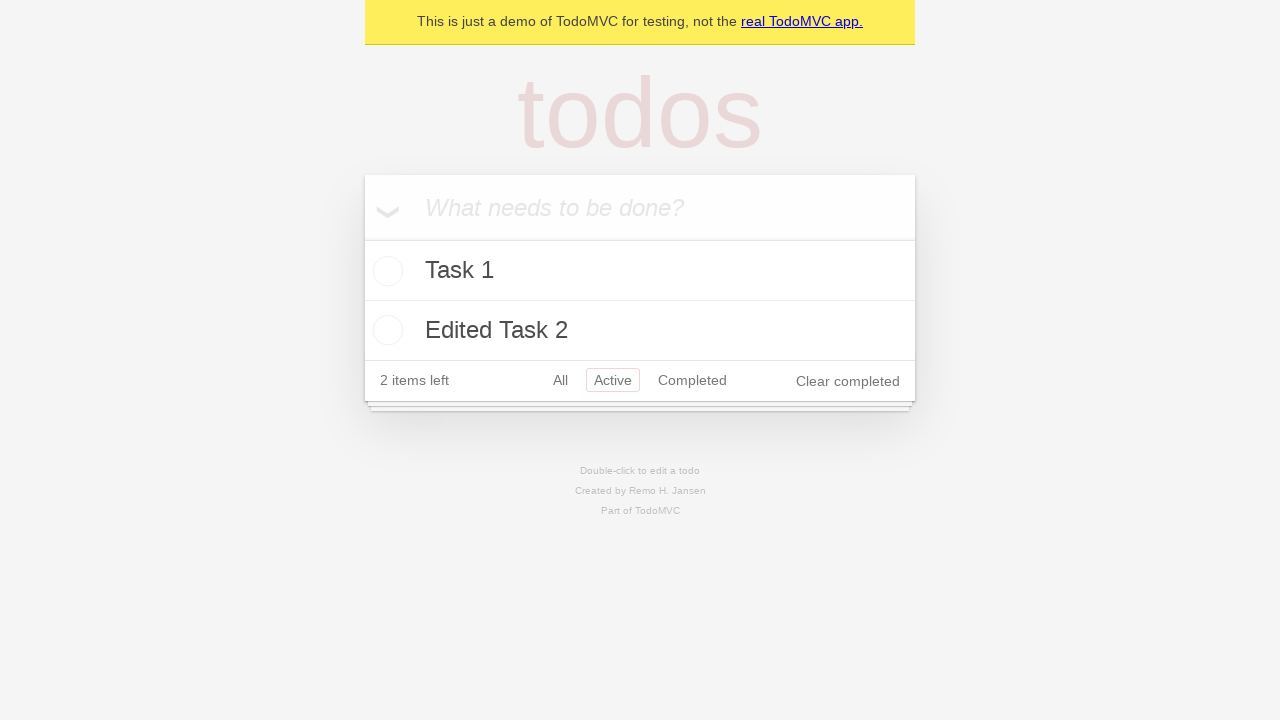

Clicked 'Clear completed' button at (848, 381) on button:has-text('Clear completed')
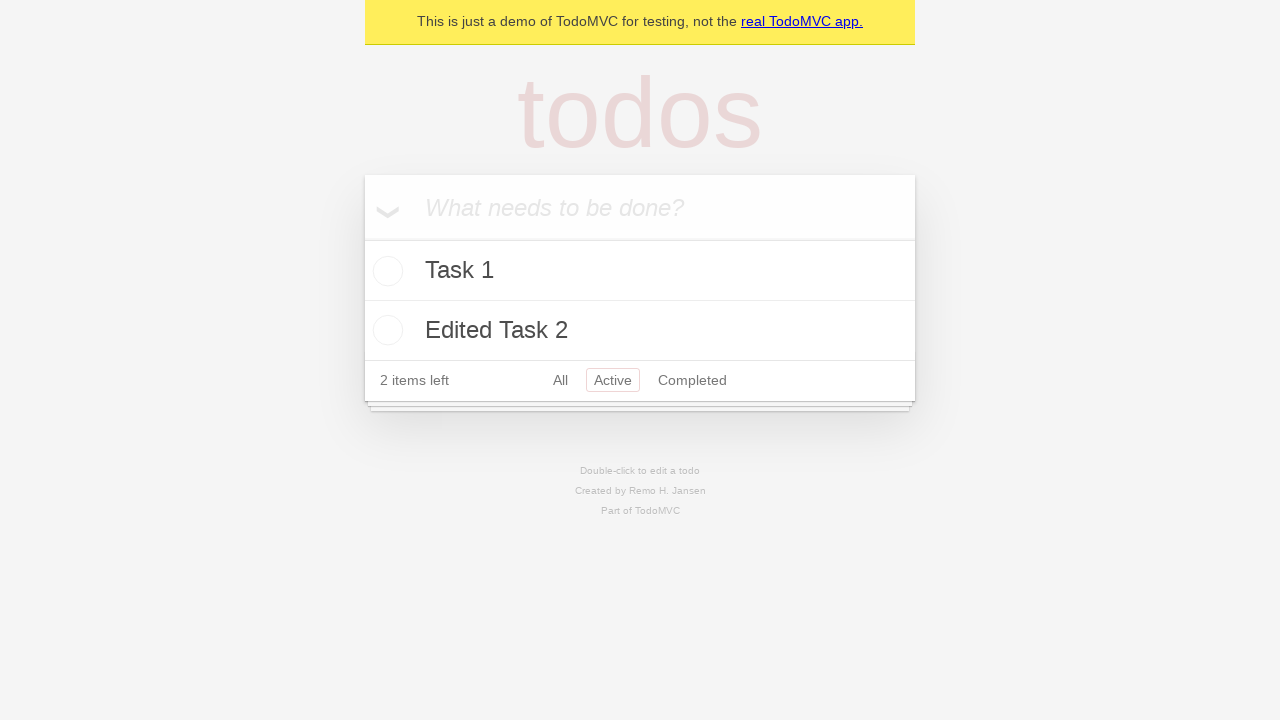

Completed task was cleared, 2 active tasks remain
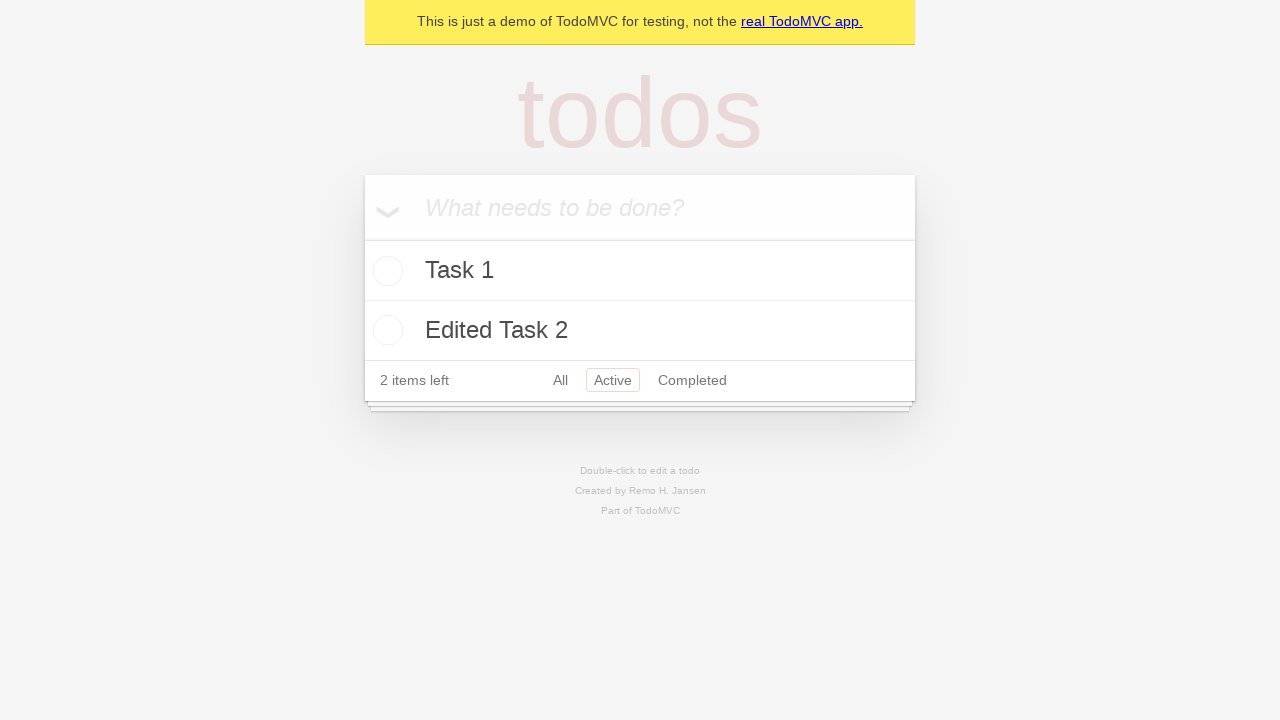

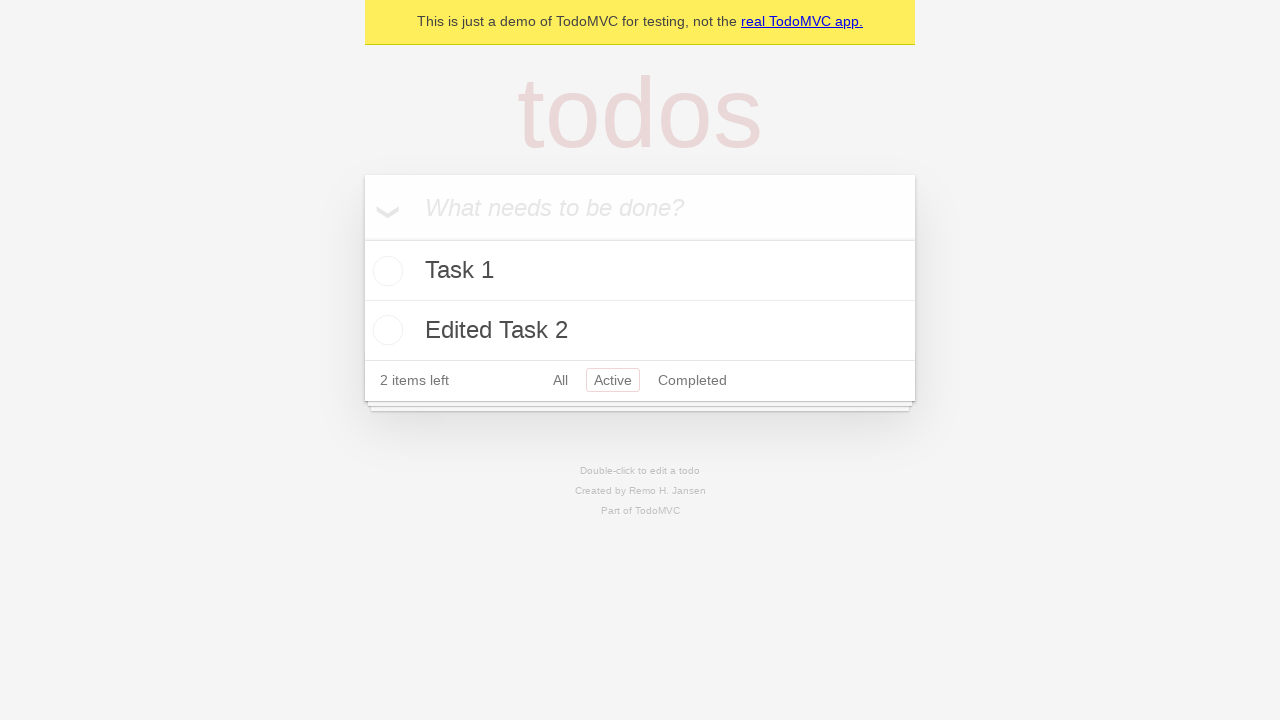